Navigates to YouTube homepage and verifies the page title contains "YouTube"

Starting URL: https://www.youtube.com/

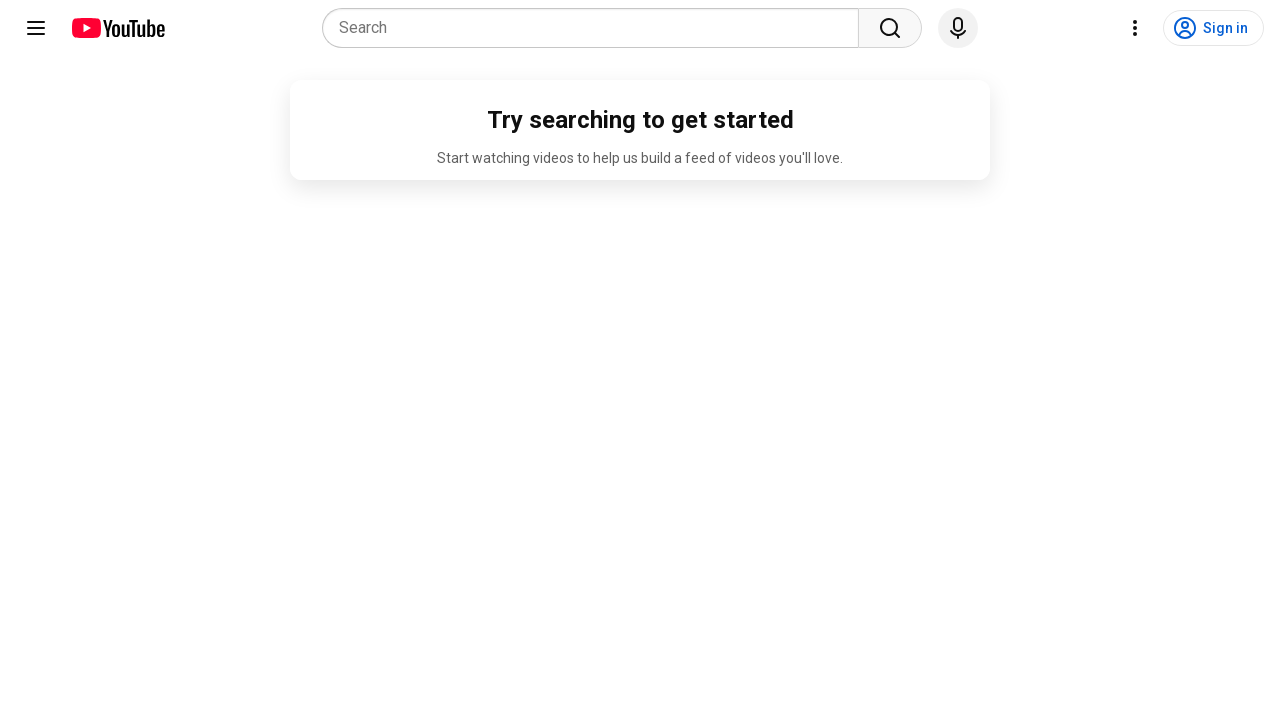

Navigated to YouTube homepage
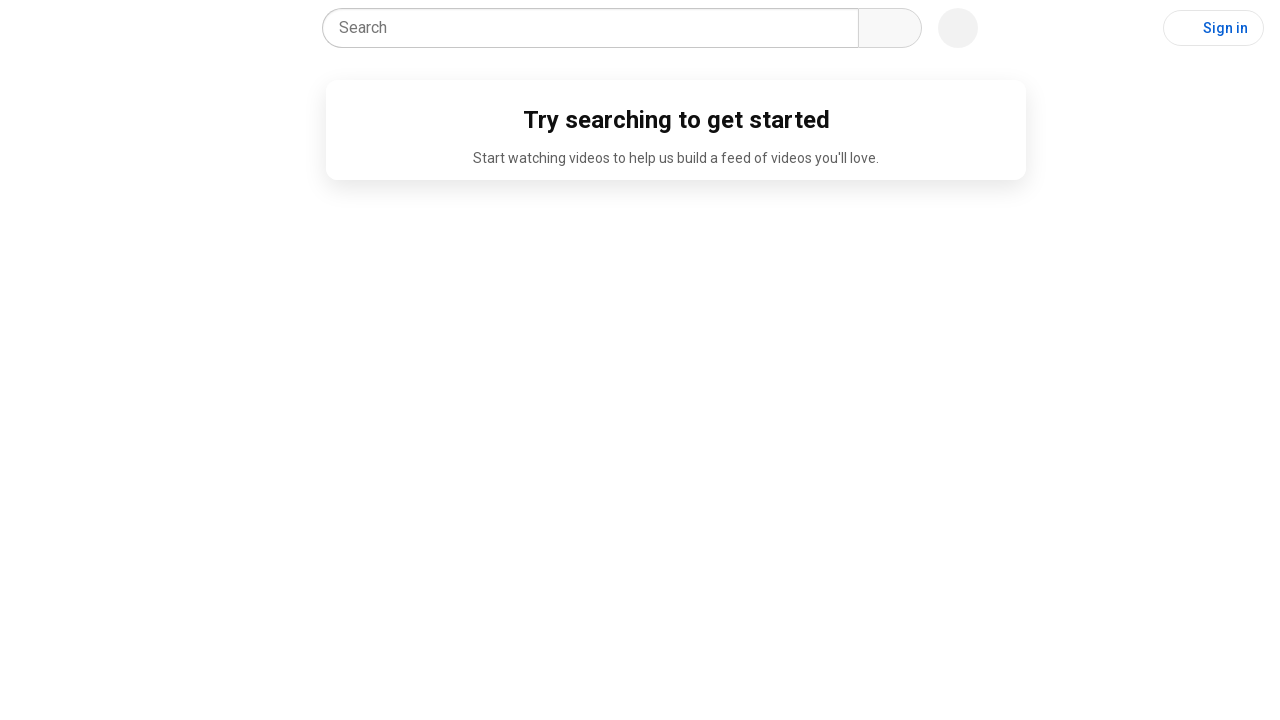

Verified that 'YouTube' is present in page title
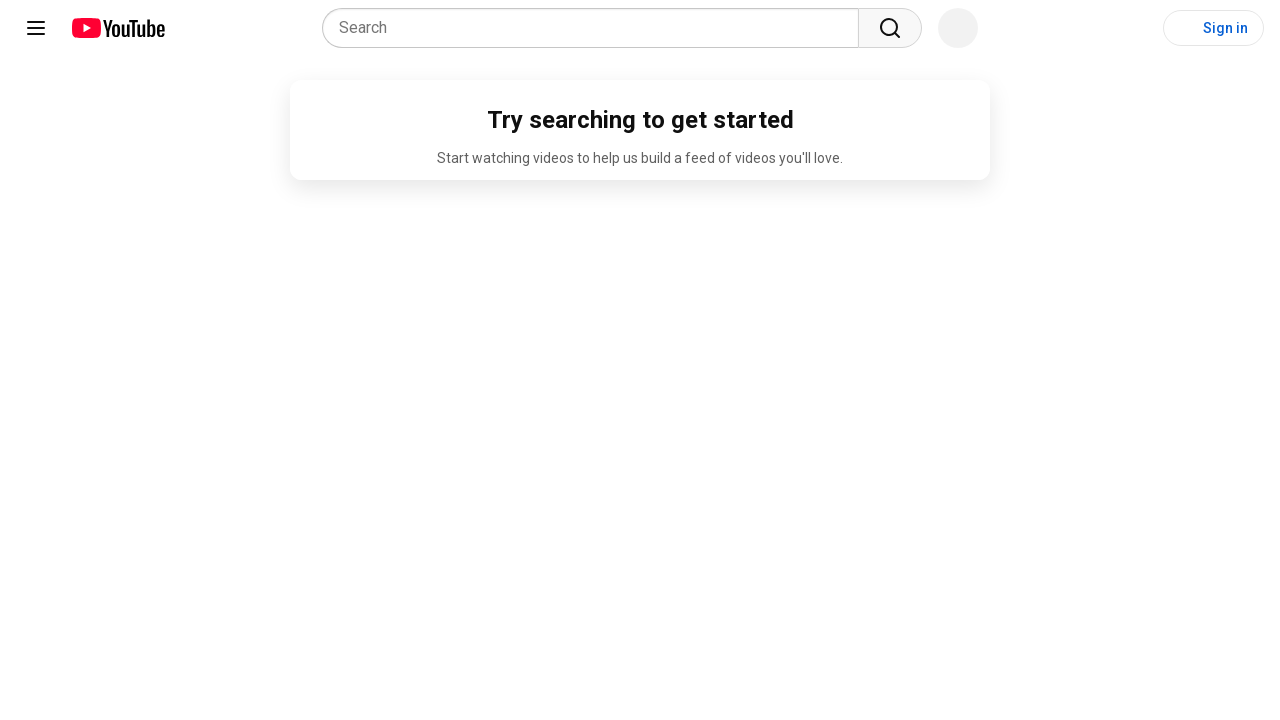

Verified that current URL matches YouTube homepage
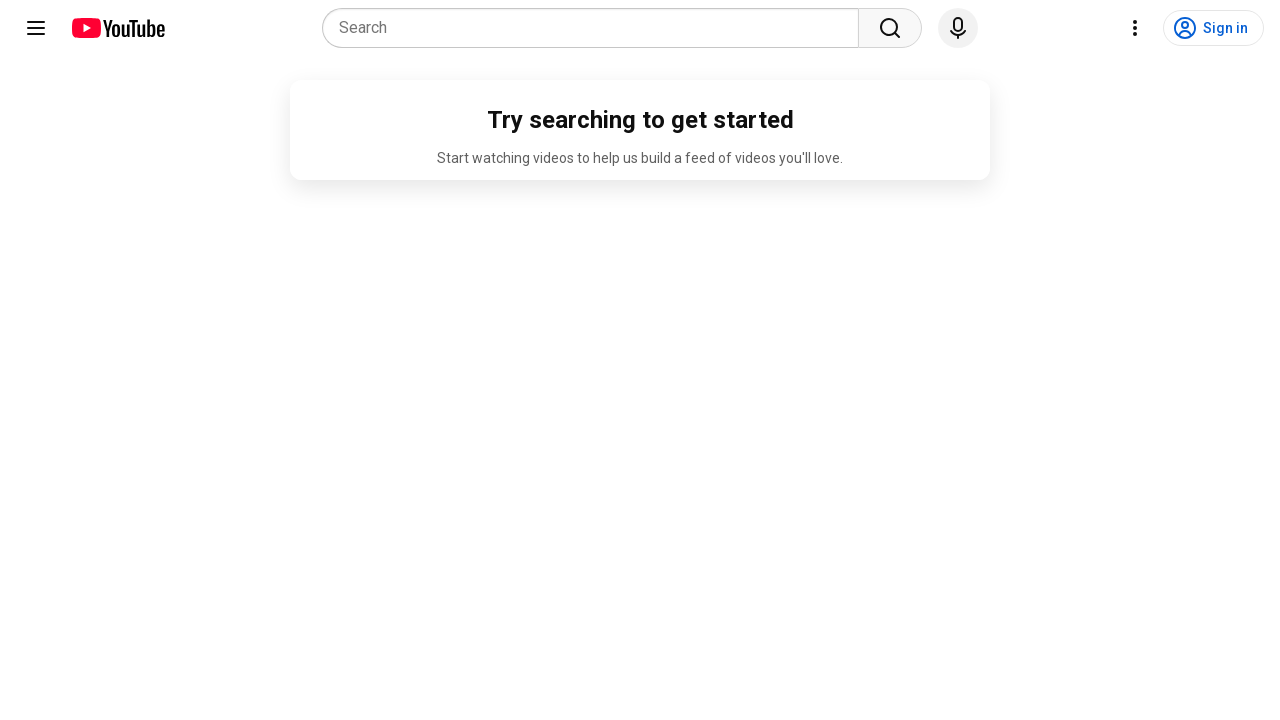

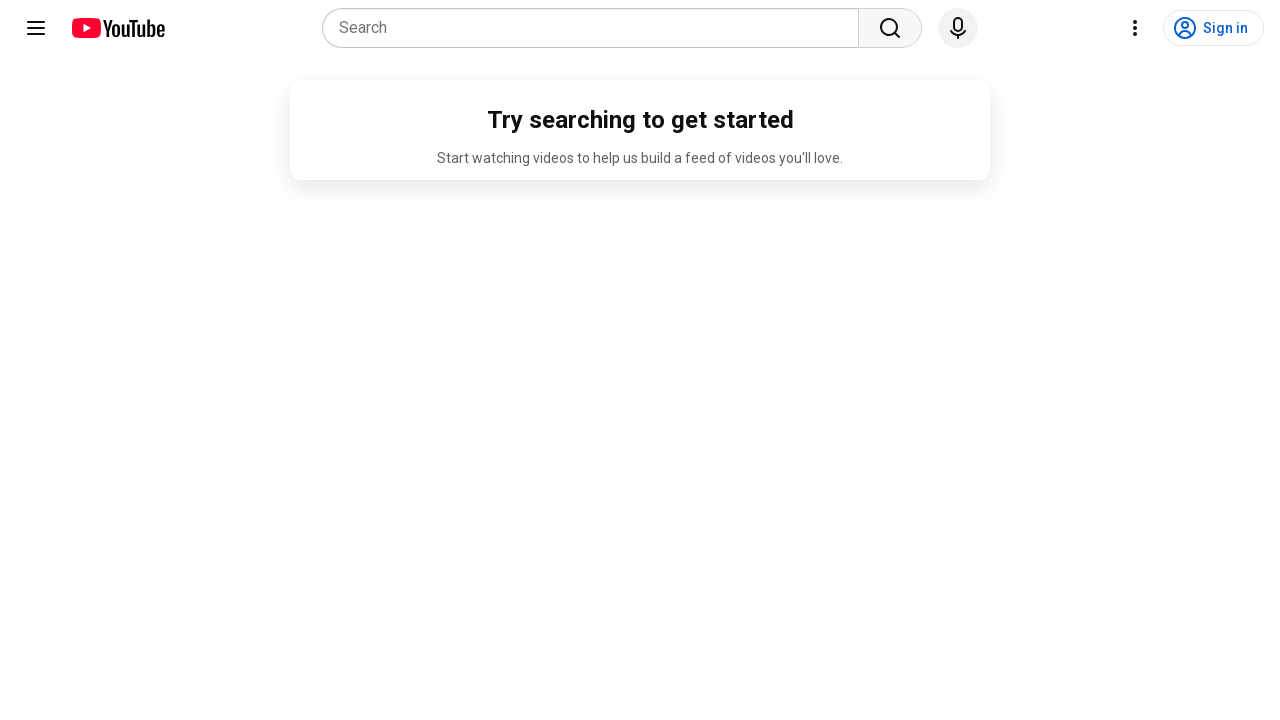